Tests number input functionality by entering a value, using arrow keys to increment/decrement the value, and clearing the input field

Starting URL: http://the-internet.herokuapp.com/inputs

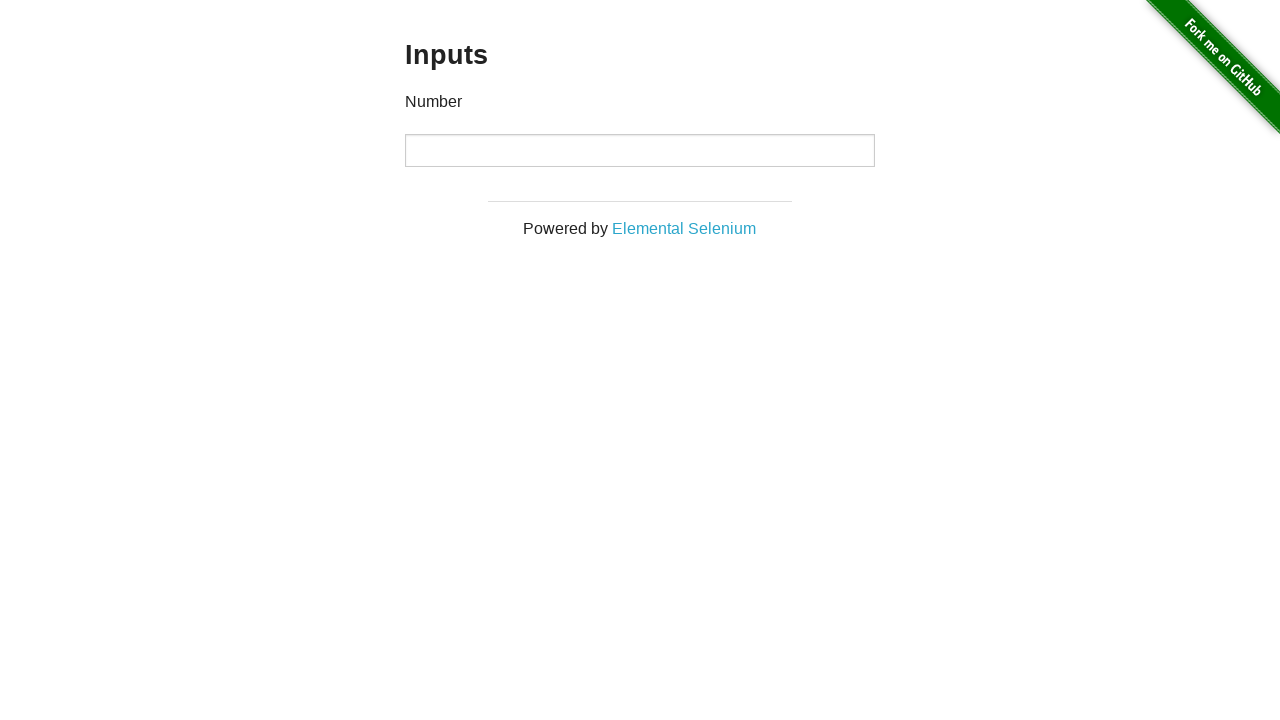

Filled number input field with initial value '20' on input
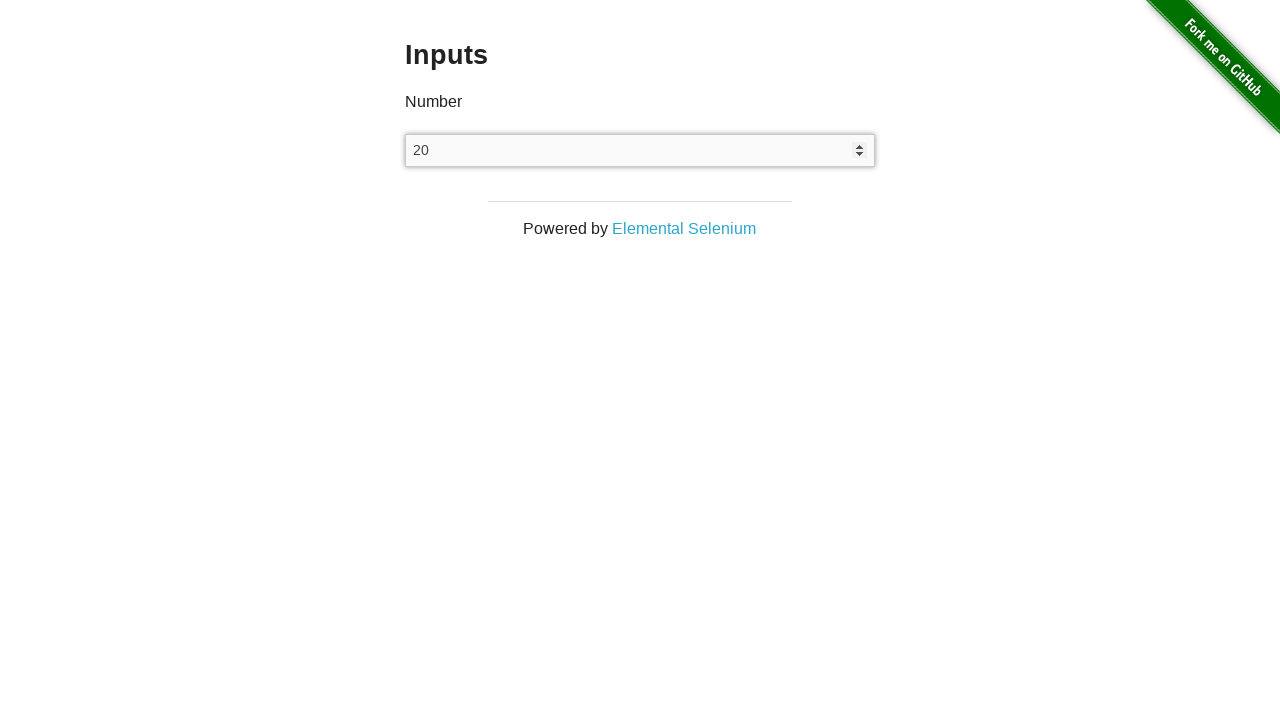

Pressed ArrowDown to decrement value from 20 to 19 on input
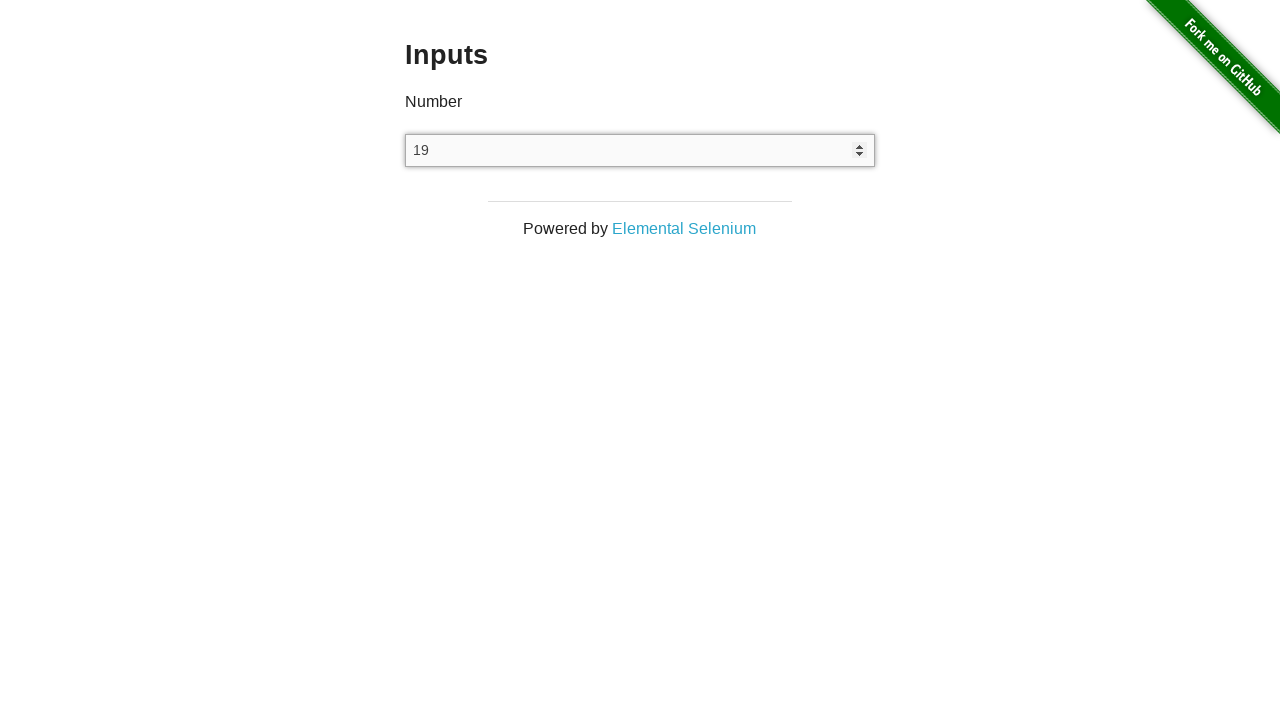

Pressed ArrowDown (decrement 1/10) on input
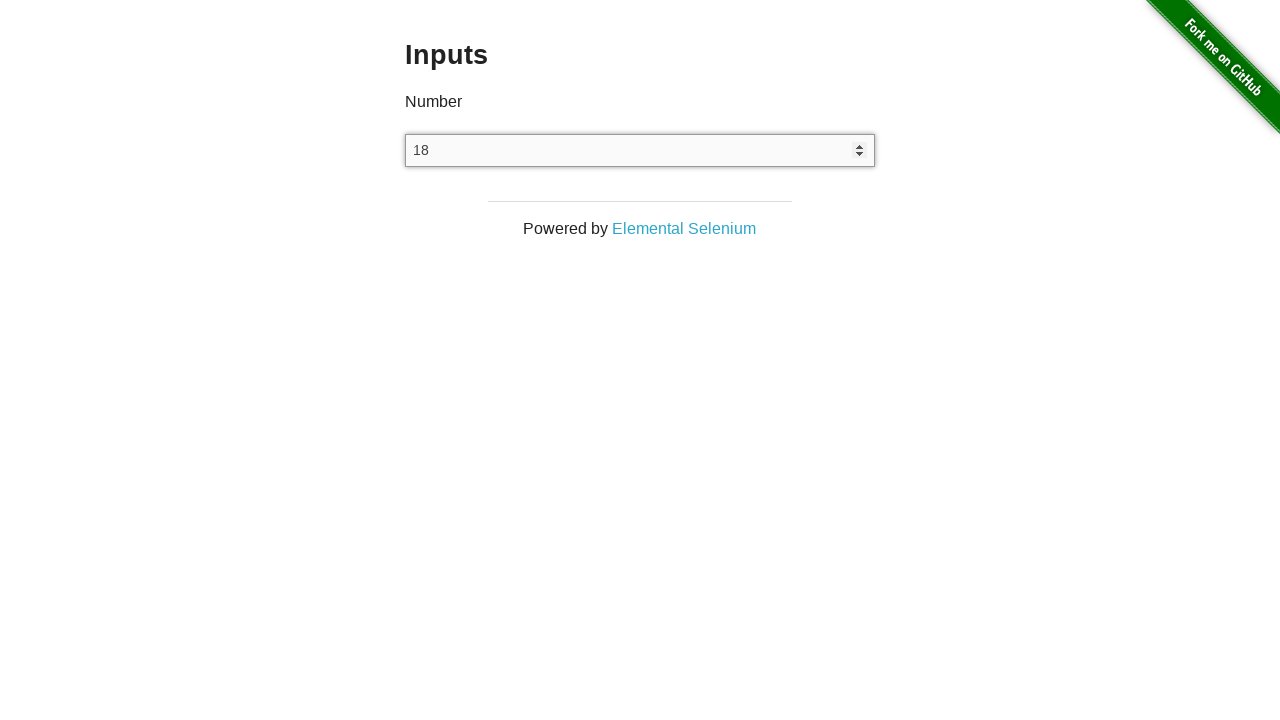

Pressed ArrowDown (decrement 2/10) on input
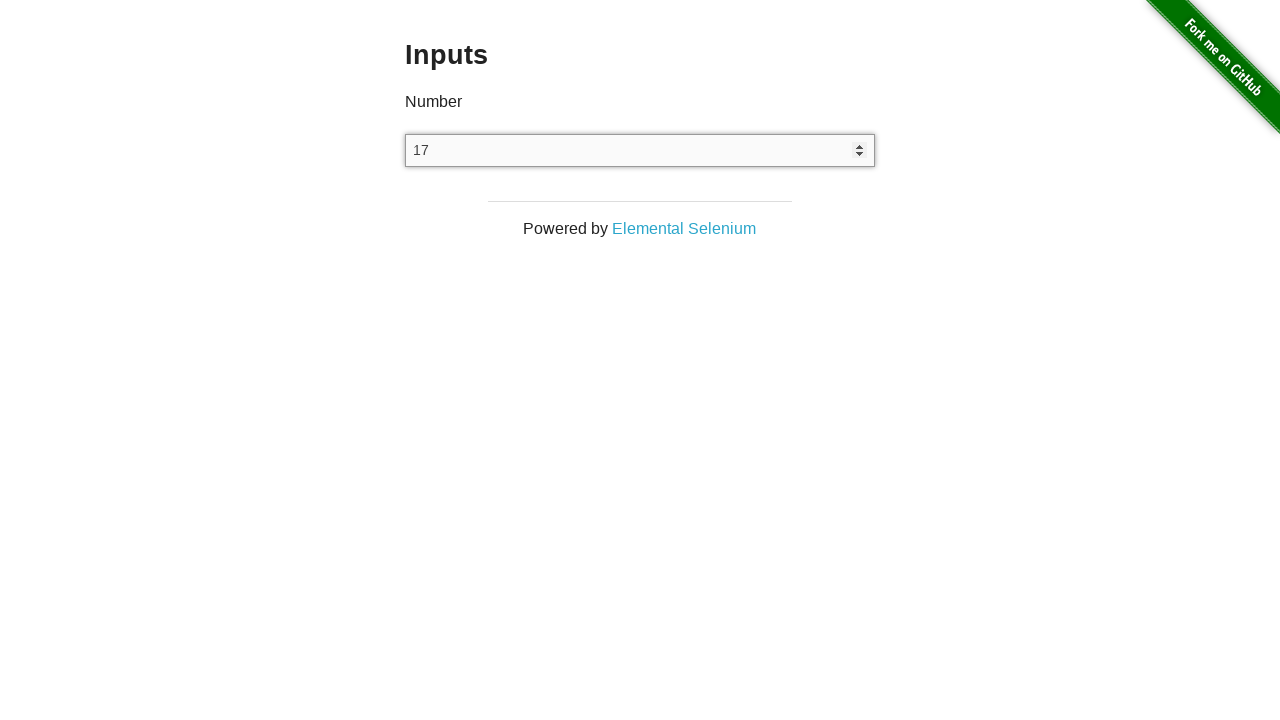

Pressed ArrowDown (decrement 3/10) on input
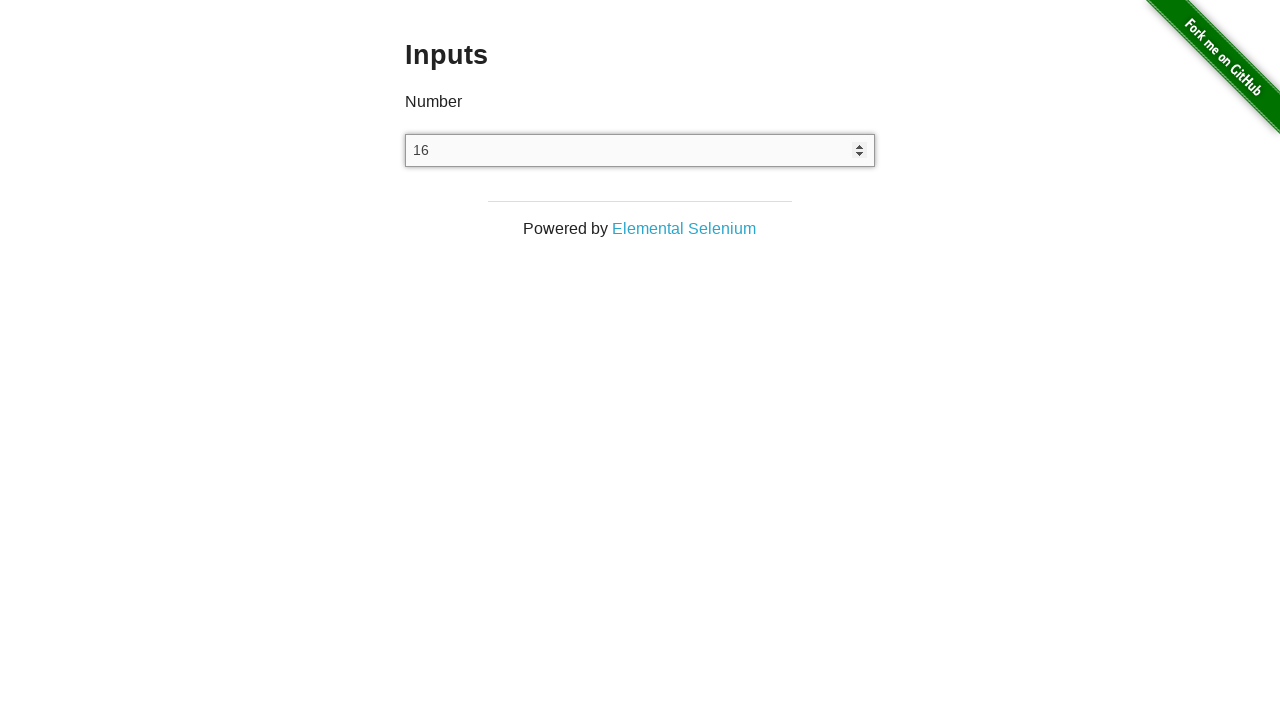

Pressed ArrowDown (decrement 4/10) on input
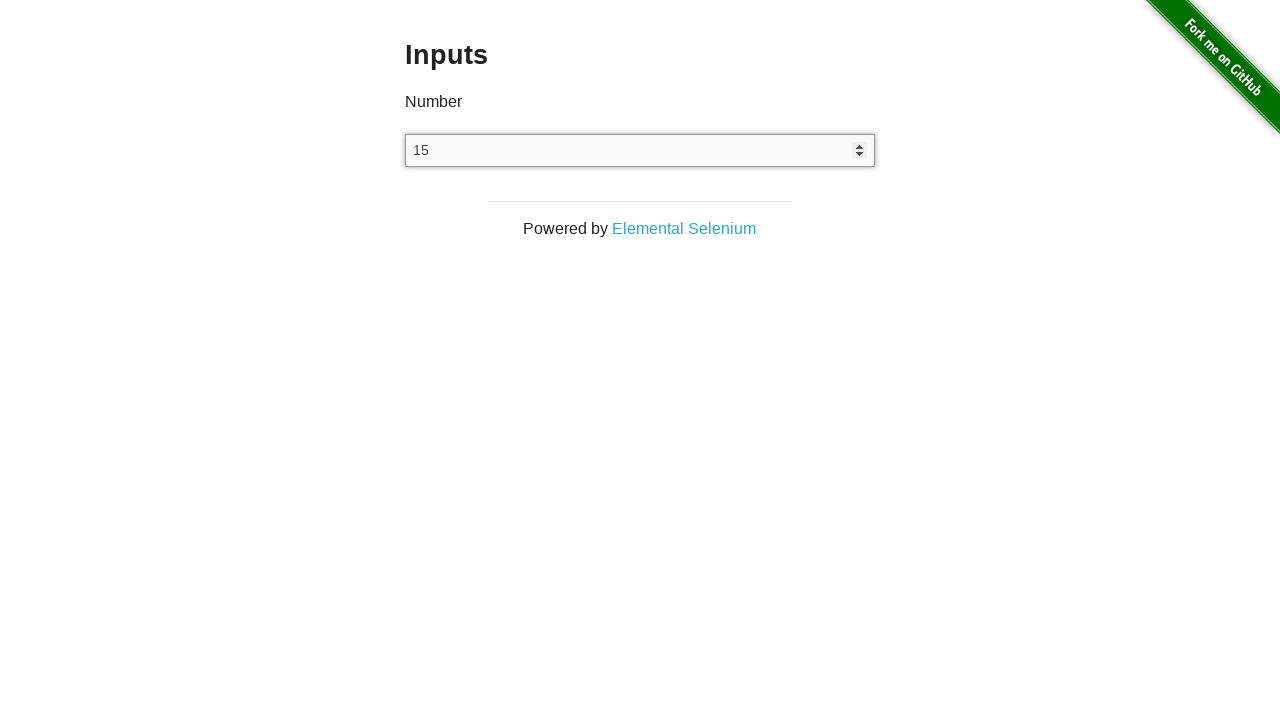

Pressed ArrowDown (decrement 5/10) on input
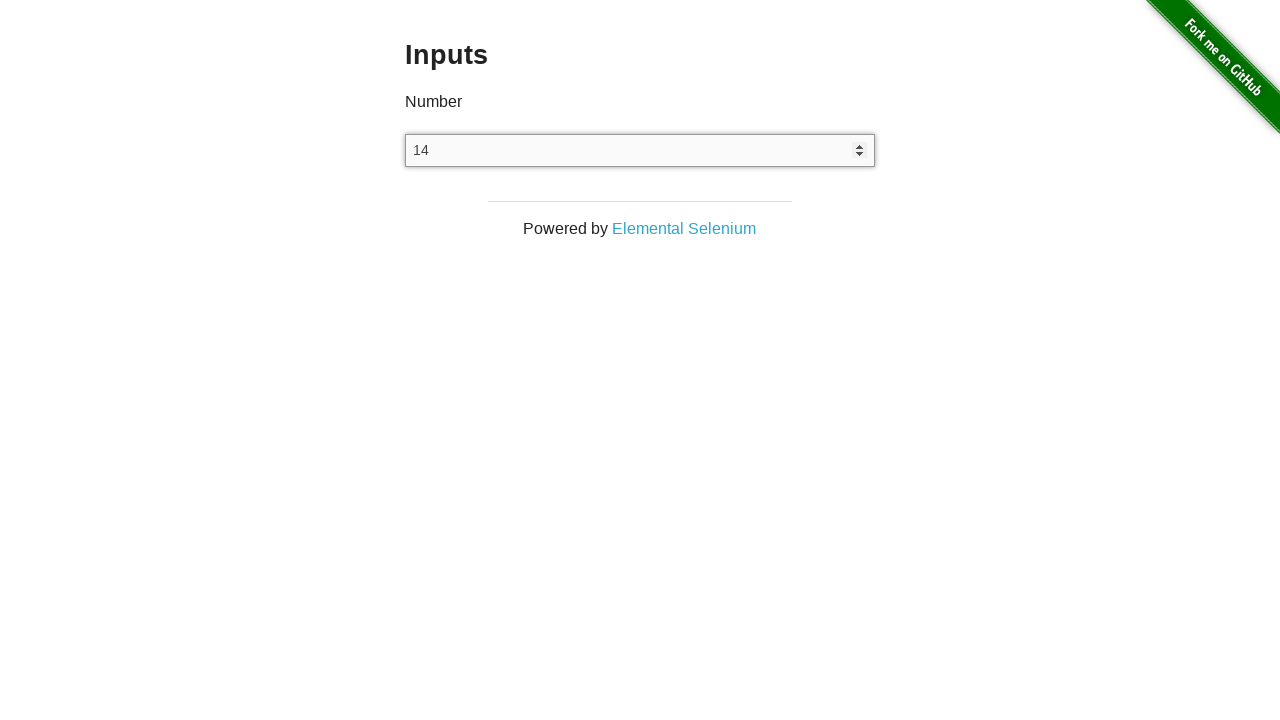

Pressed ArrowDown (decrement 6/10) on input
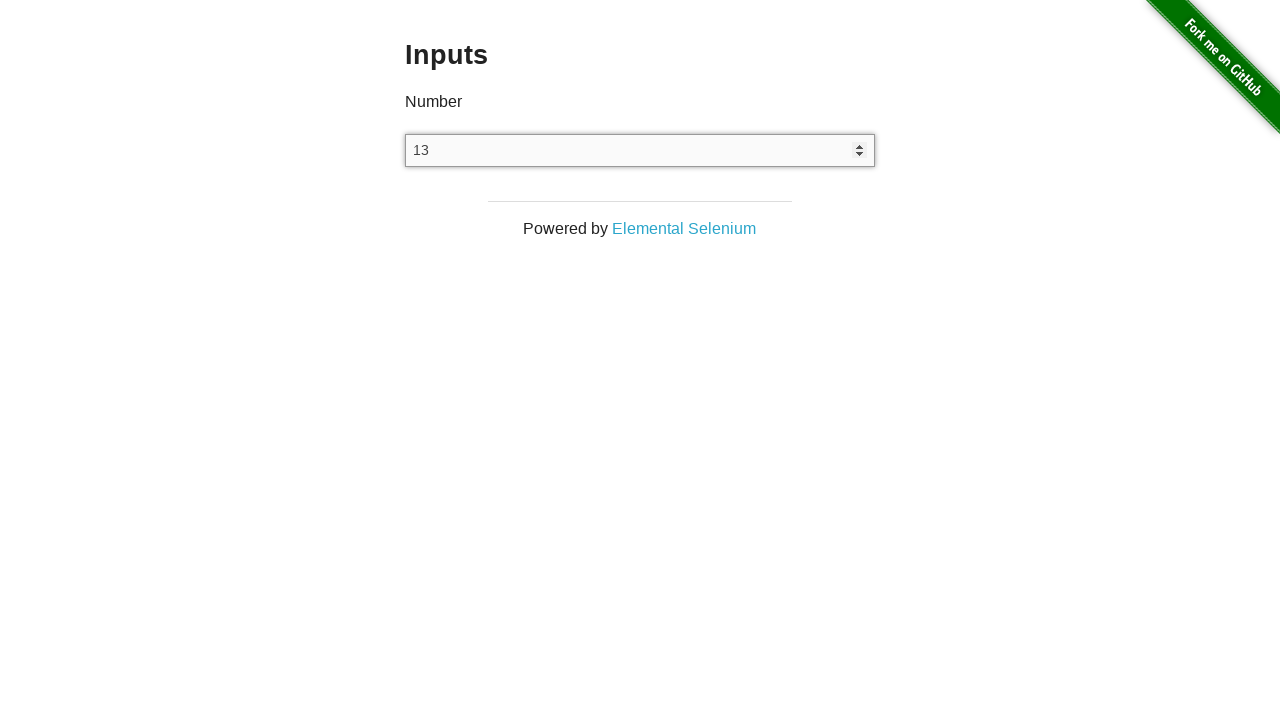

Pressed ArrowDown (decrement 7/10) on input
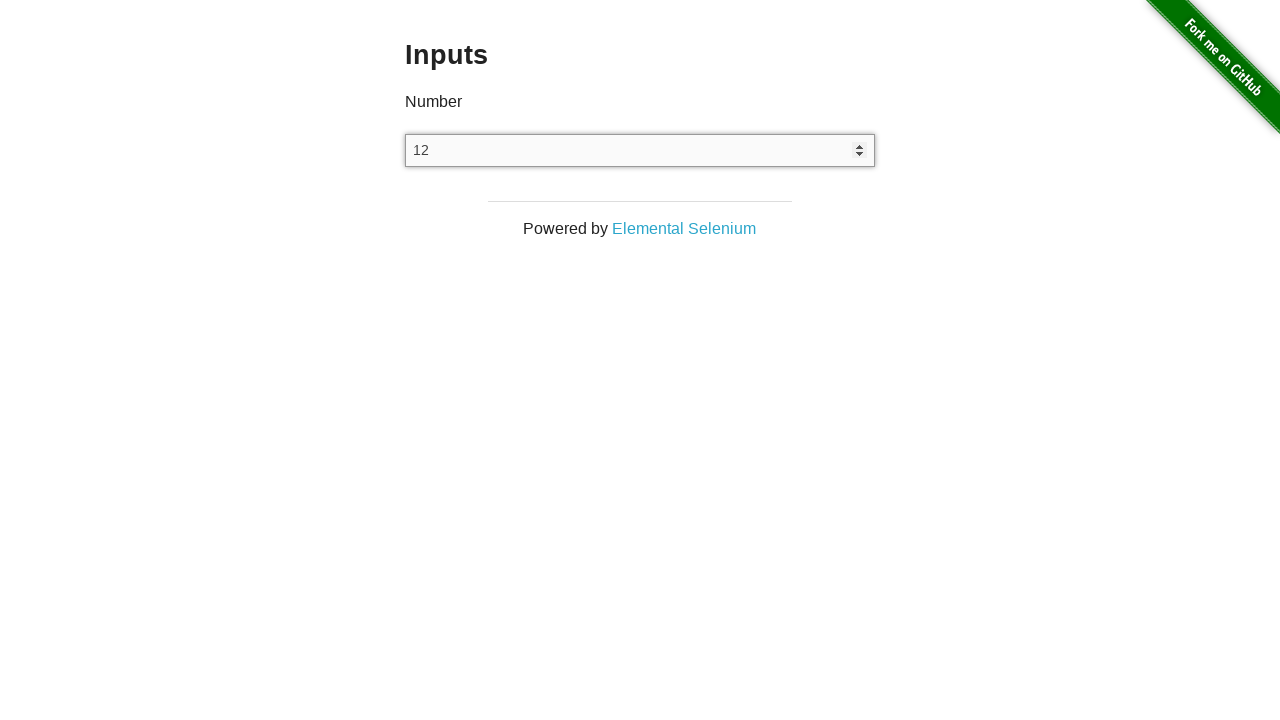

Pressed ArrowDown (decrement 8/10) on input
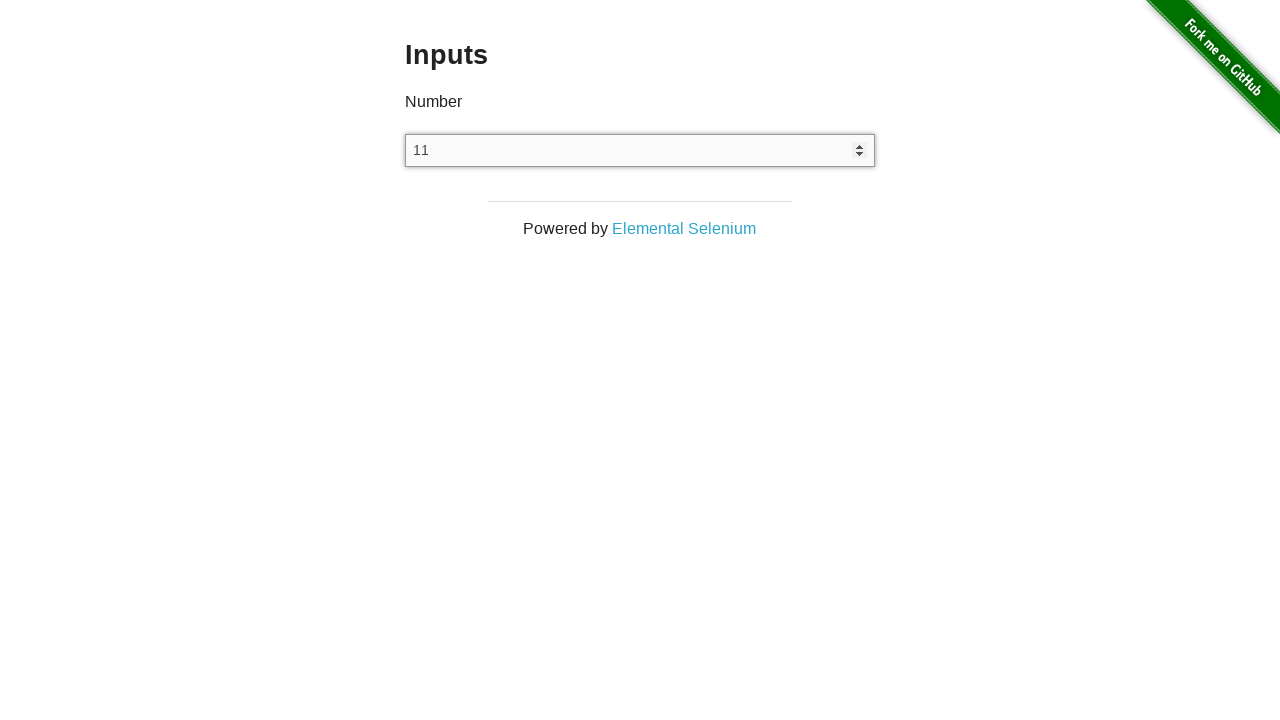

Pressed ArrowDown (decrement 9/10) on input
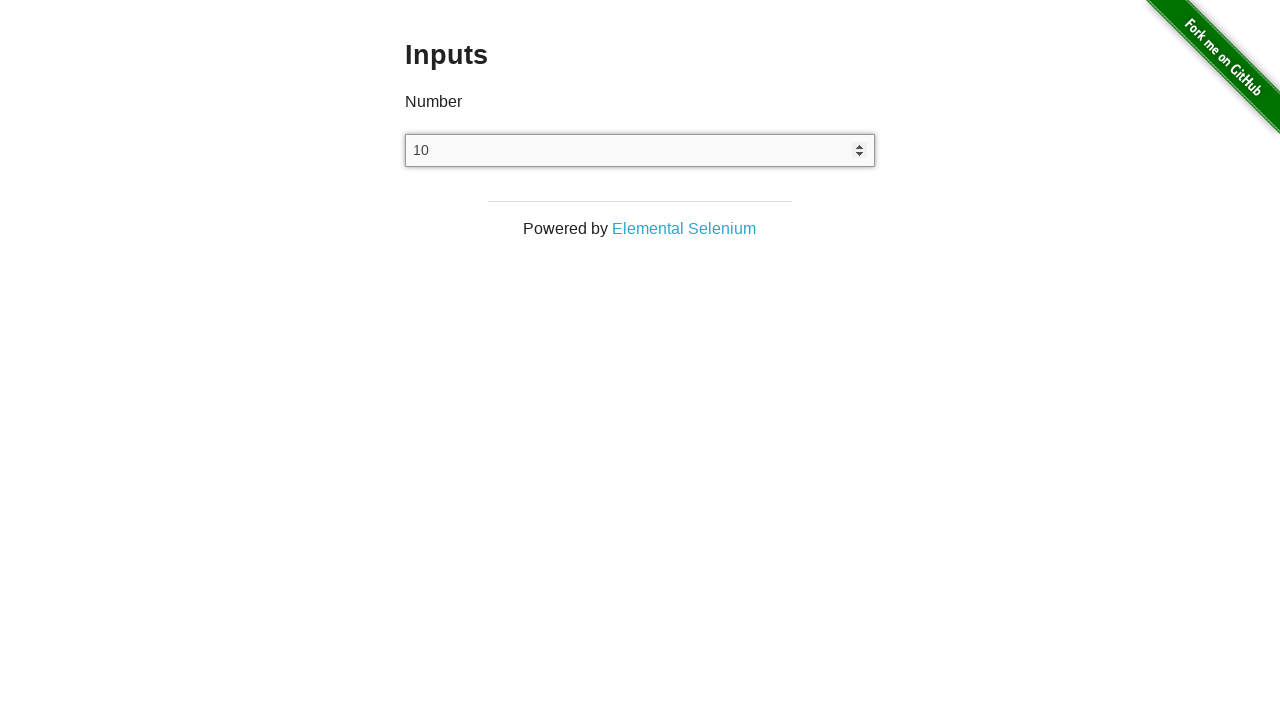

Pressed ArrowDown (decrement 10/10), value now 9 on input
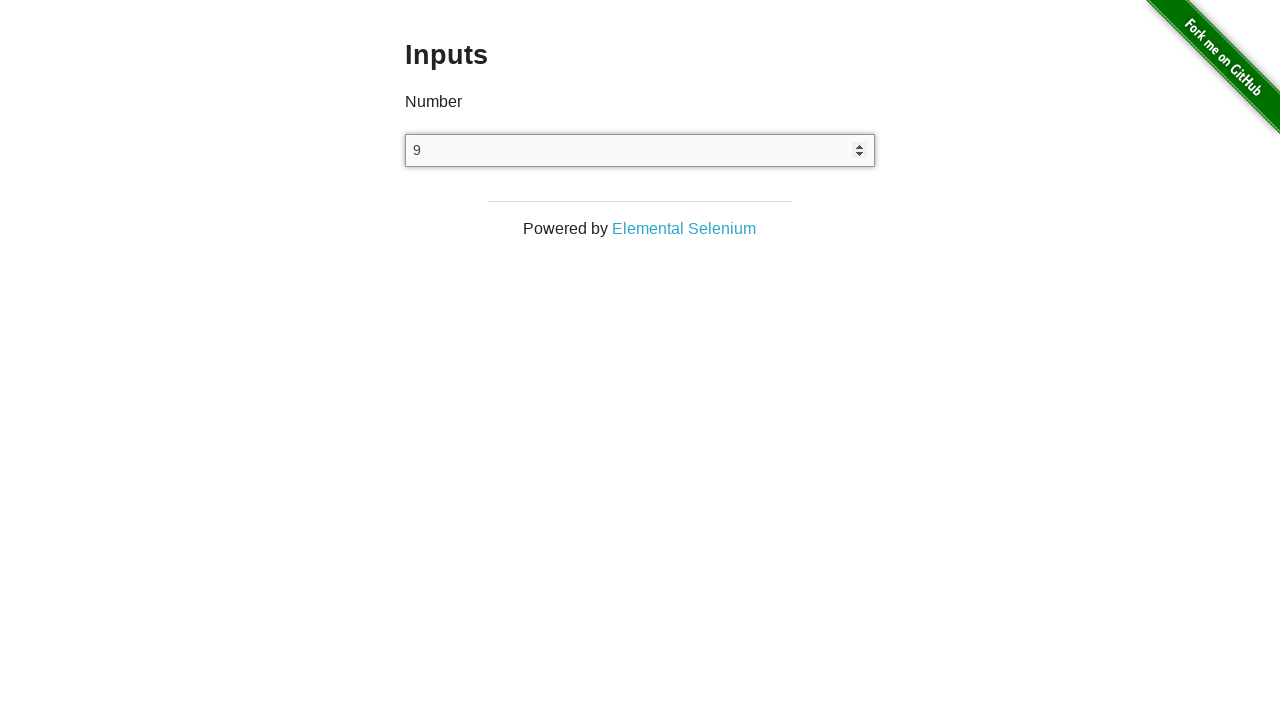

Pressed ArrowUp to increment value from 9 to 10 on input
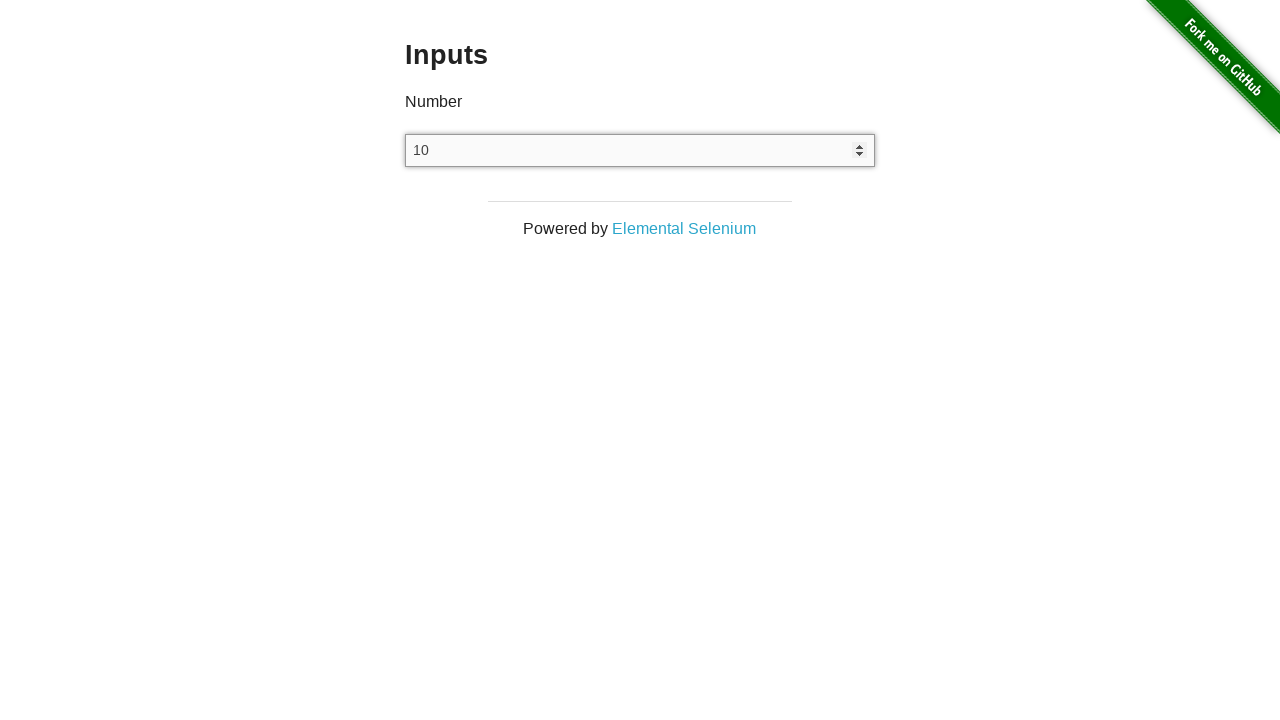

Cleared the number input field on input
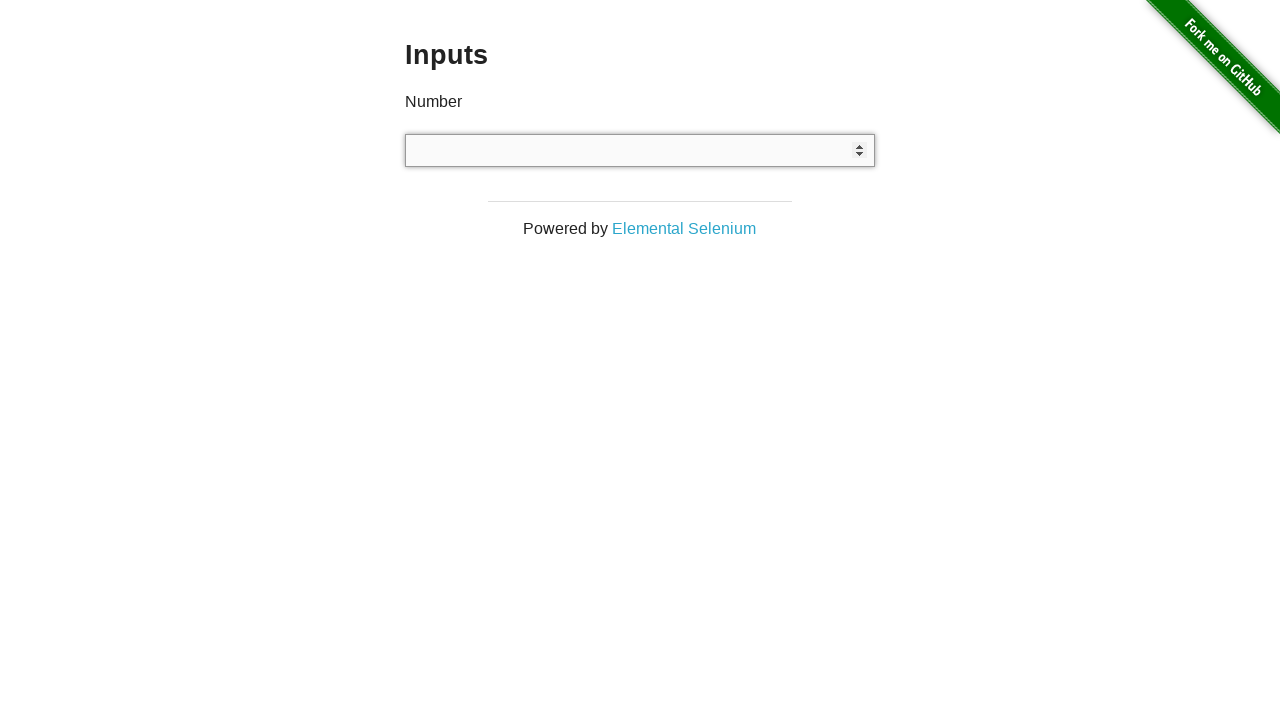

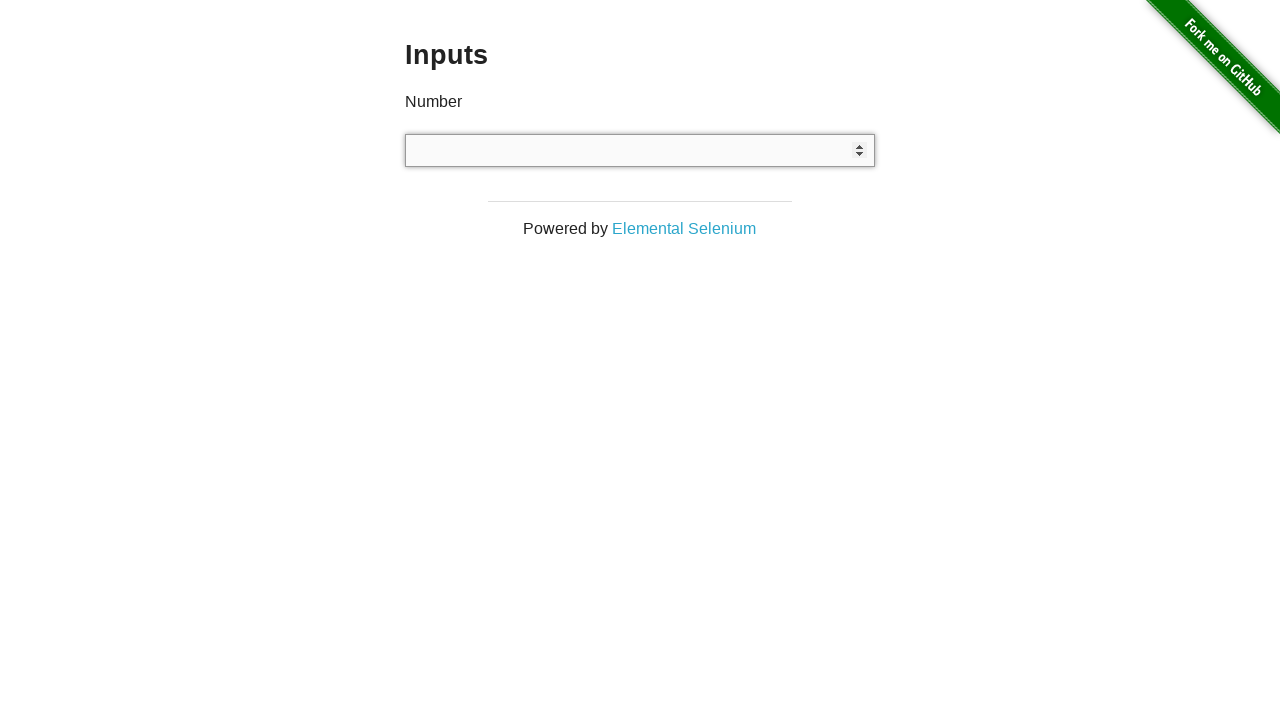